Tests web table functionality by navigating to dynamic web table section.

Starting URL: https://demoapps.qspiders.com/ui?scenario=1

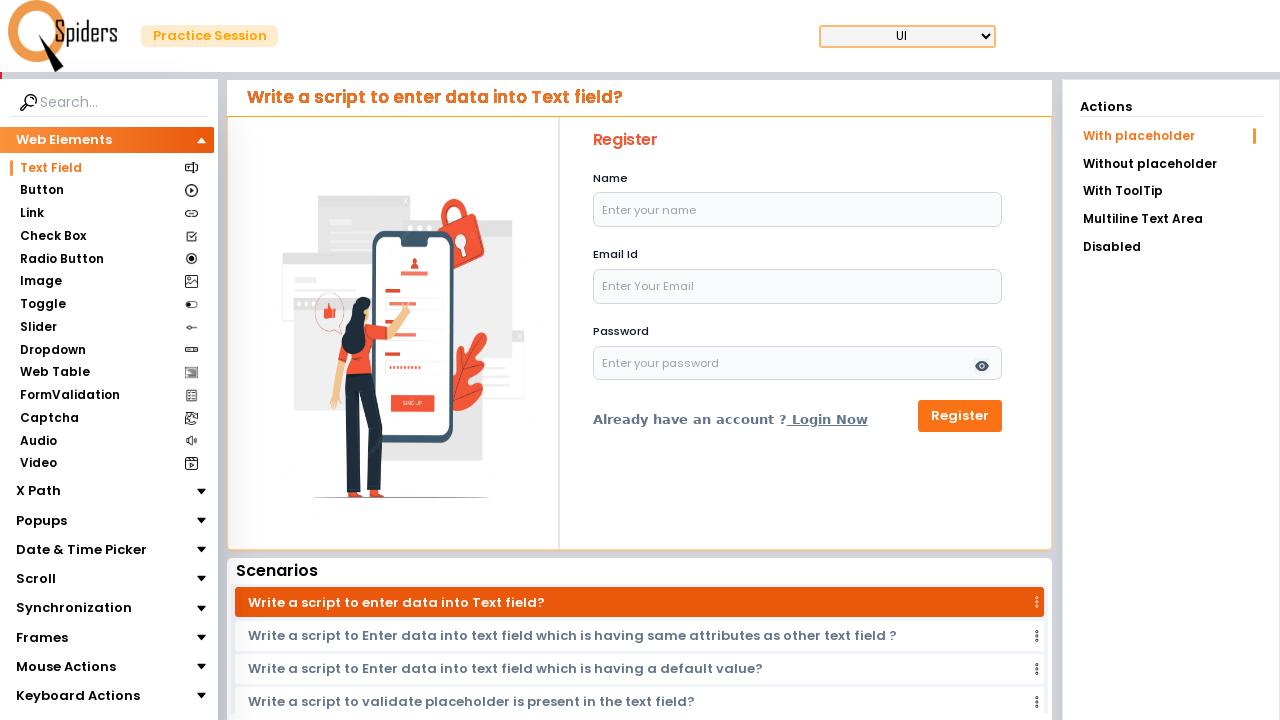

Clicked on Web Table section at (54, 373) on internal:text="Web Table"i
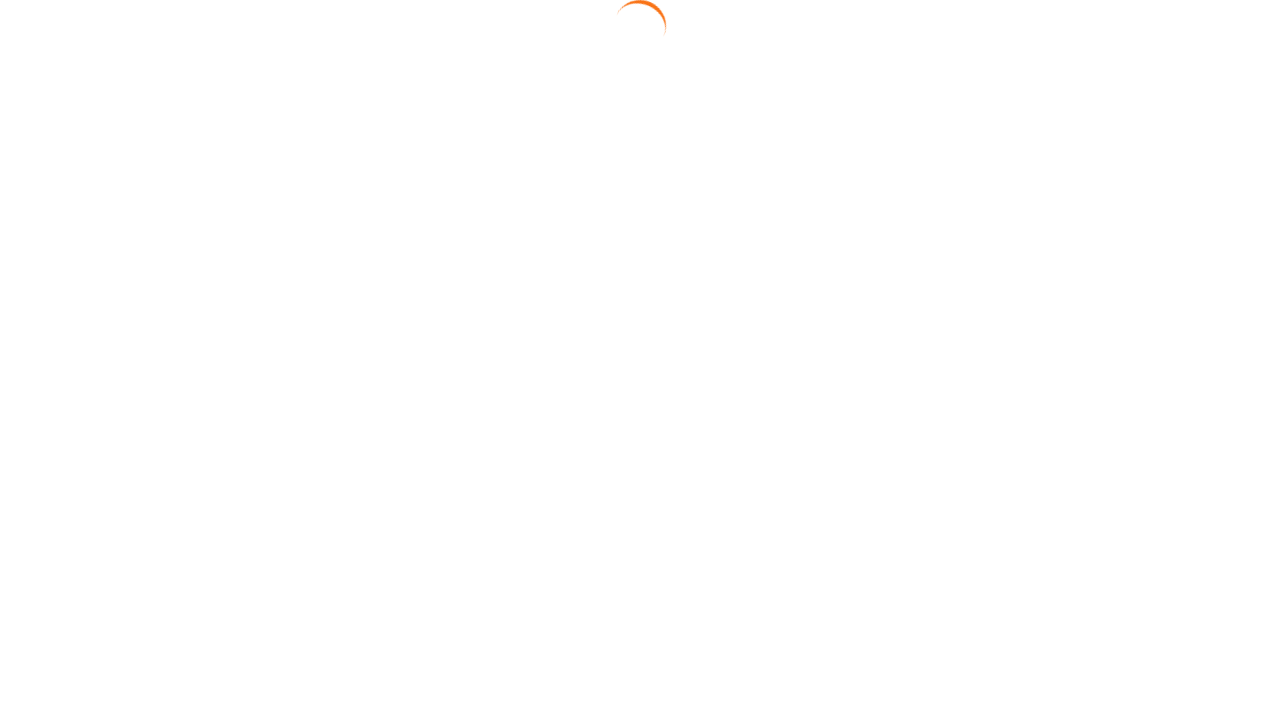

Clicked on Dynamic Web Table at (1170, 163) on internal:text="Dynamic Web Table"i
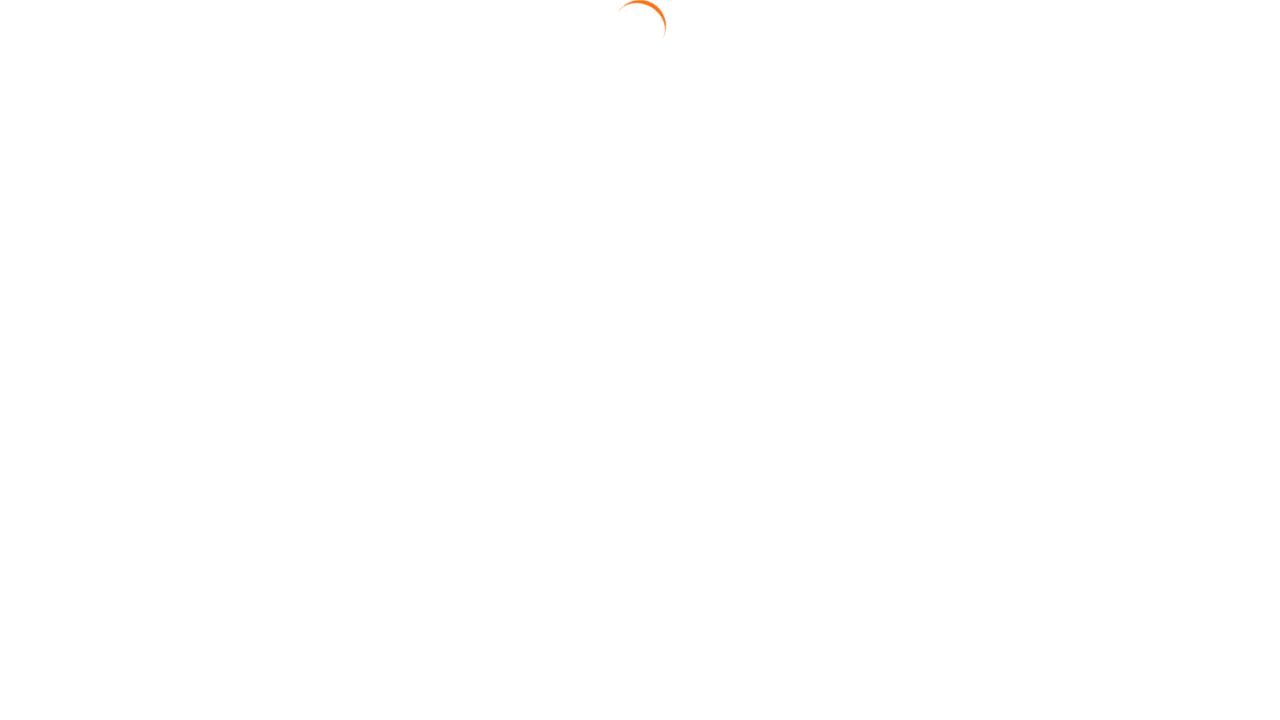

Dynamic web table loaded successfully
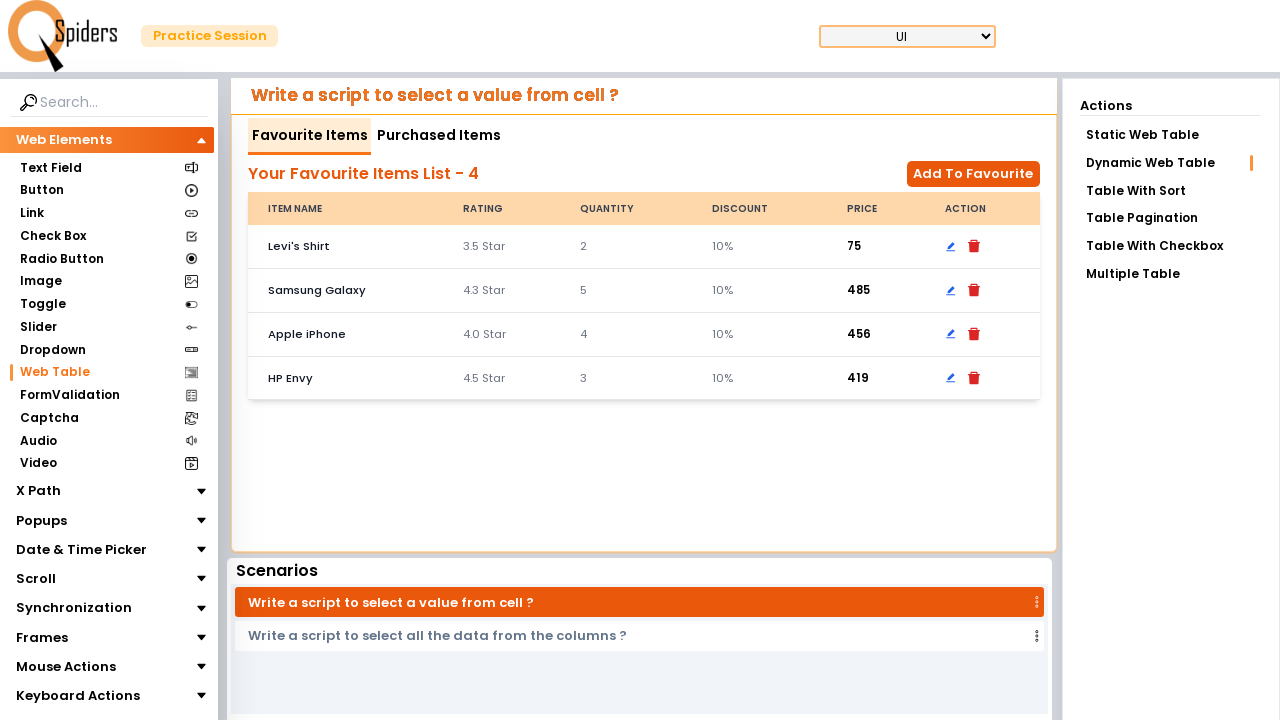

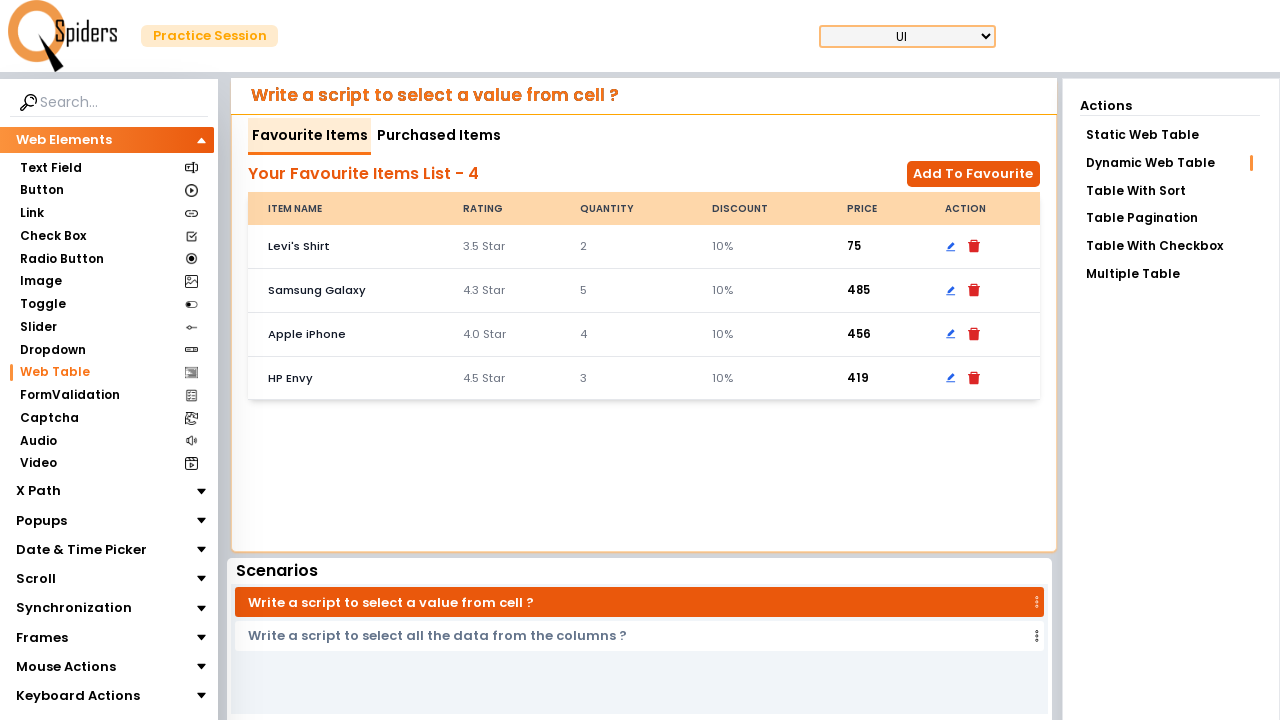